Fills out a practice form with personal information including name, email, gender, mobile number, date of birth, and hobbies

Starting URL: https://demoqa.com/automation-practice-form

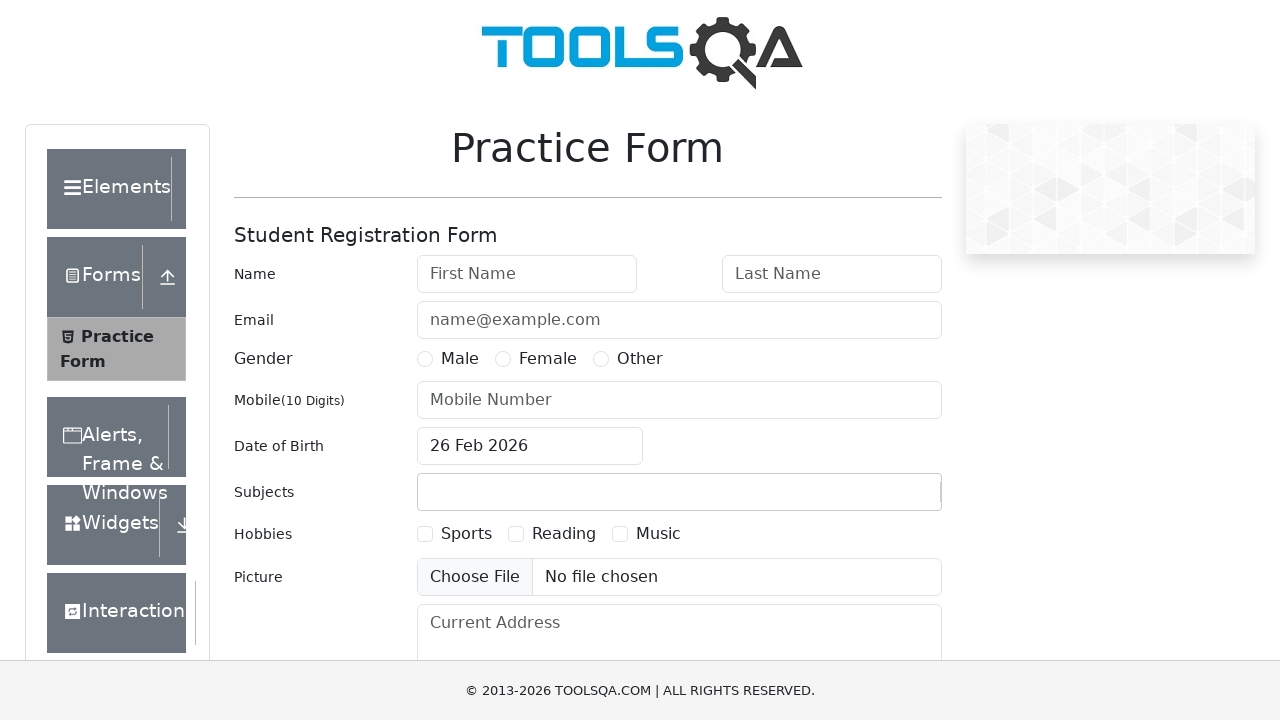

Filled first name field with 'Saroj' on //input[@id='firstName']
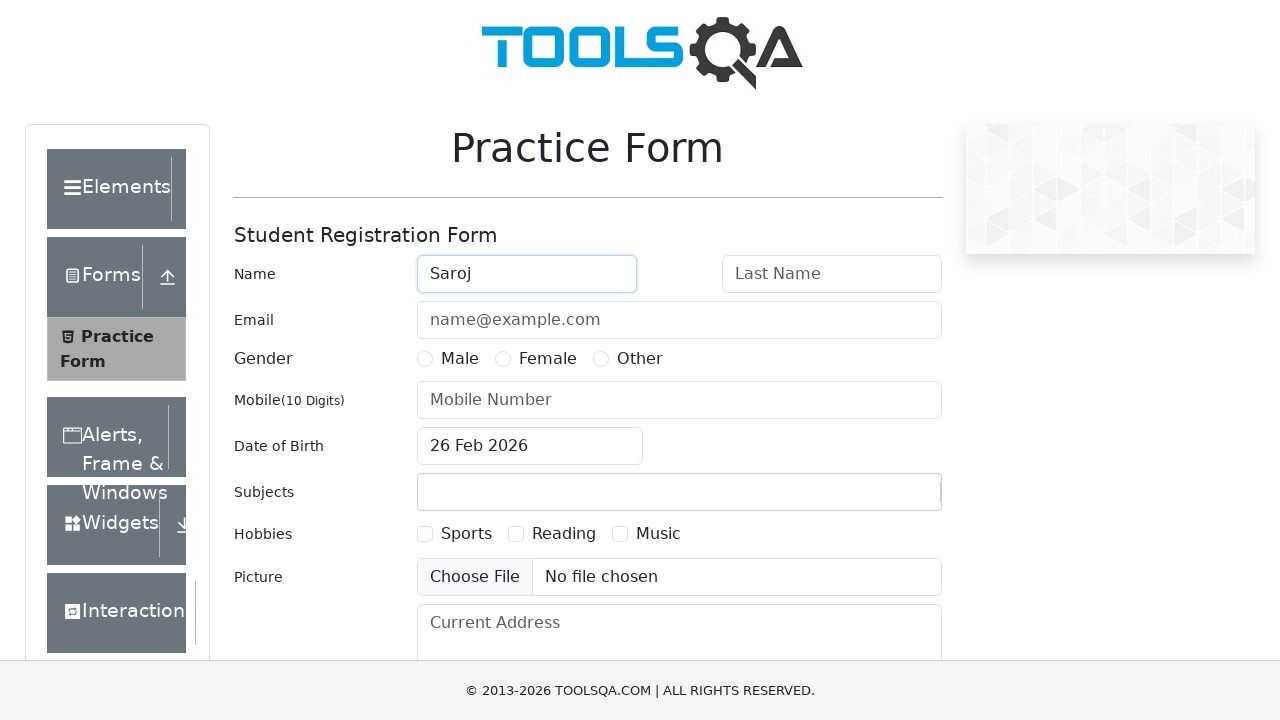

Filled last name field with 'Shahi' on //input[@id='lastName']
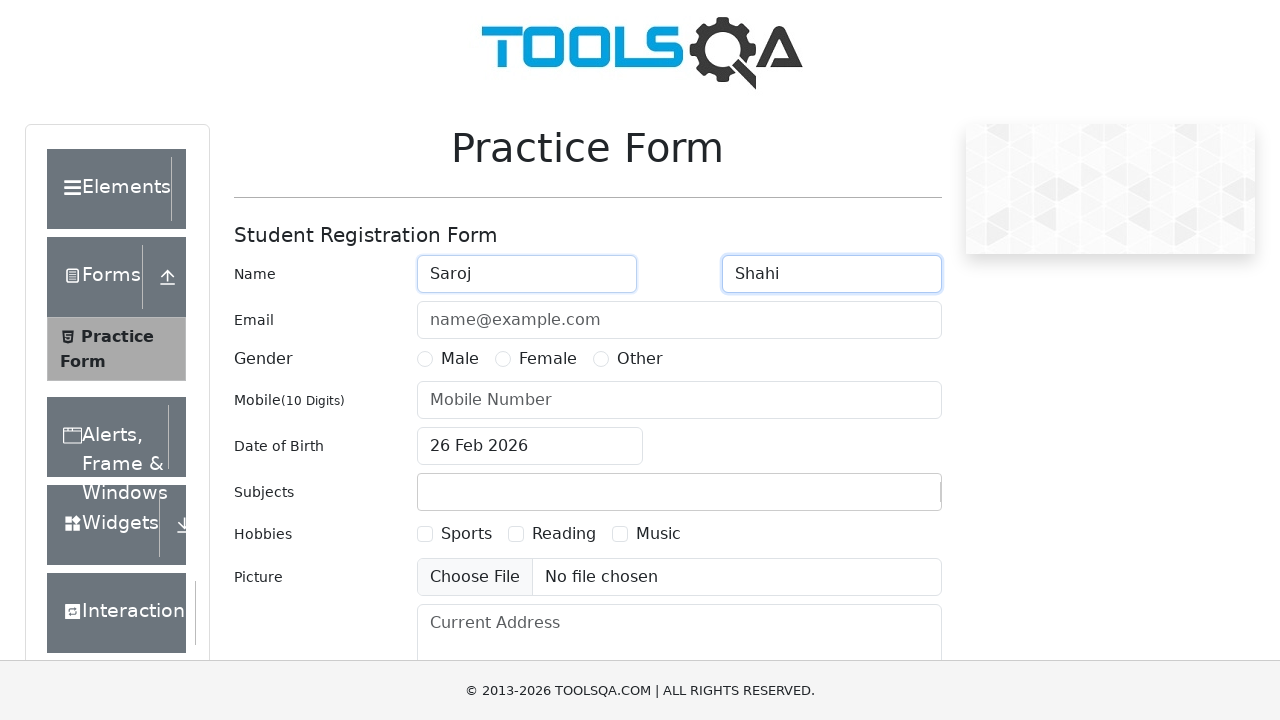

Filled email field with 'testuser@example.com' on //input[@id='userEmail']
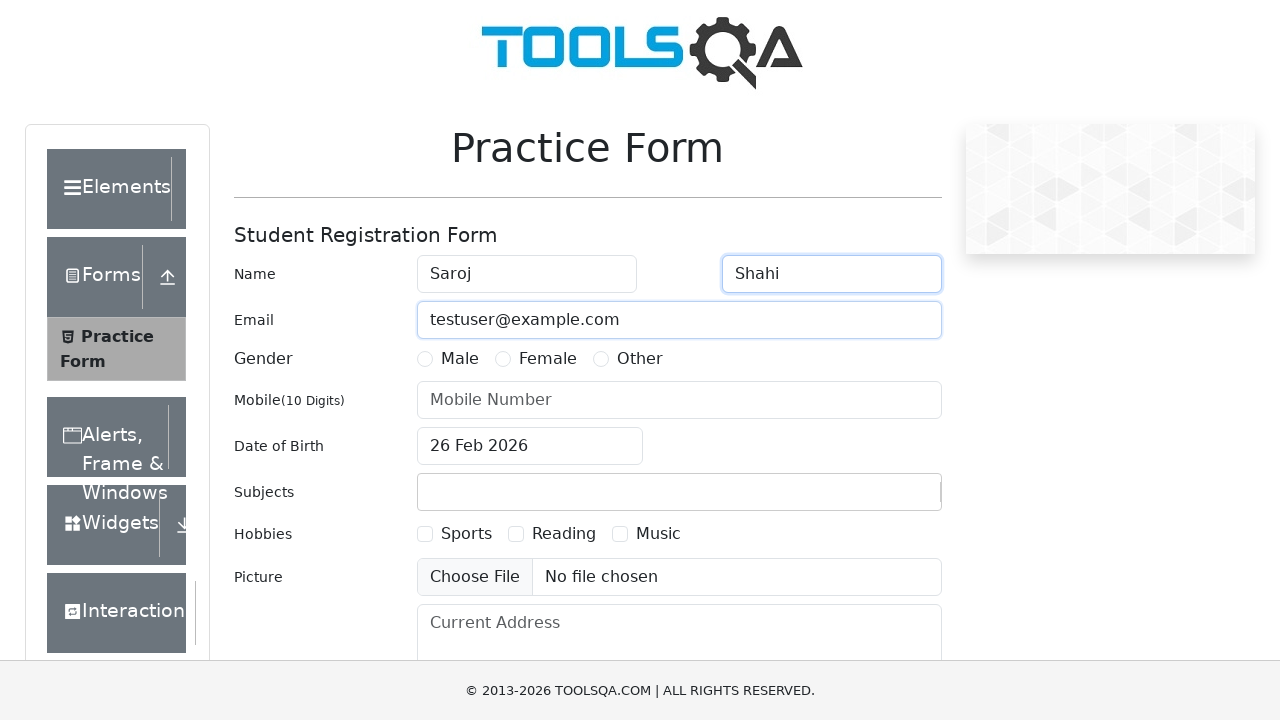

Selected Male gender option at (460, 359) on xpath=//label[normalize-space()='Male']
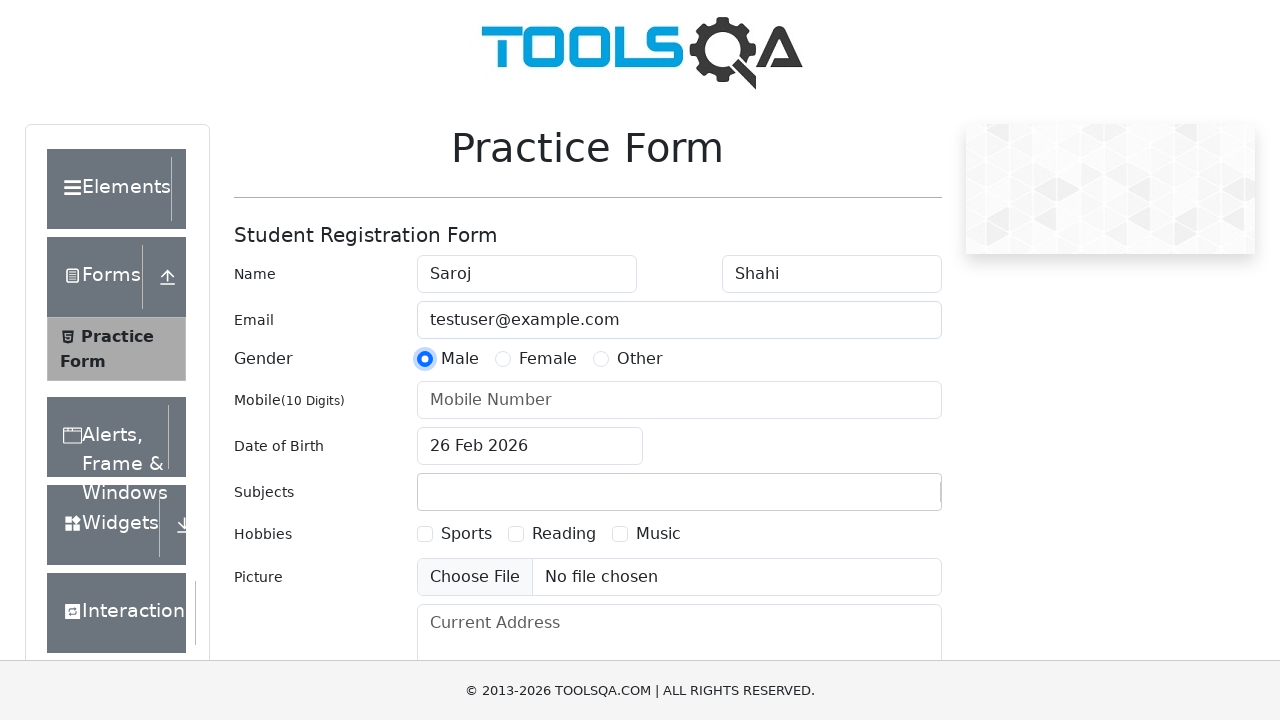

Filled mobile number field with '9876543210' on //input[@id='userNumber']
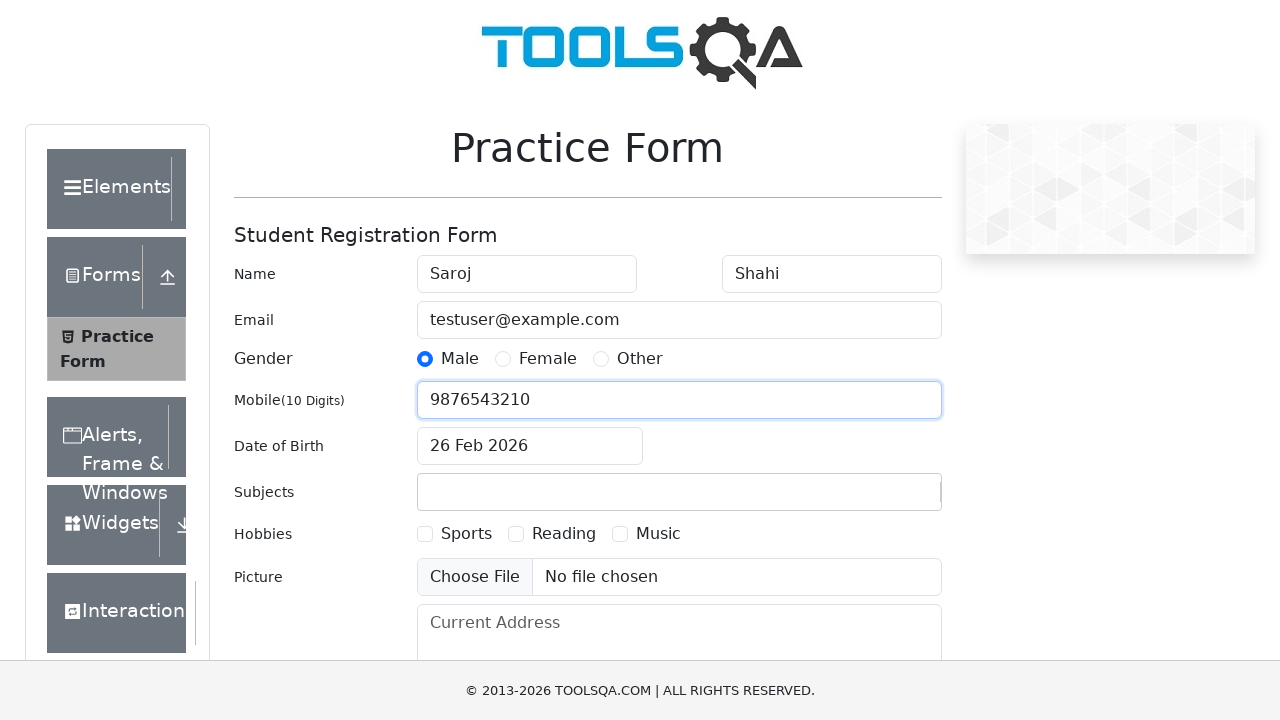

Filled date of birth field with '15/04/1995' on //input[@id='dateOfBirthInput']
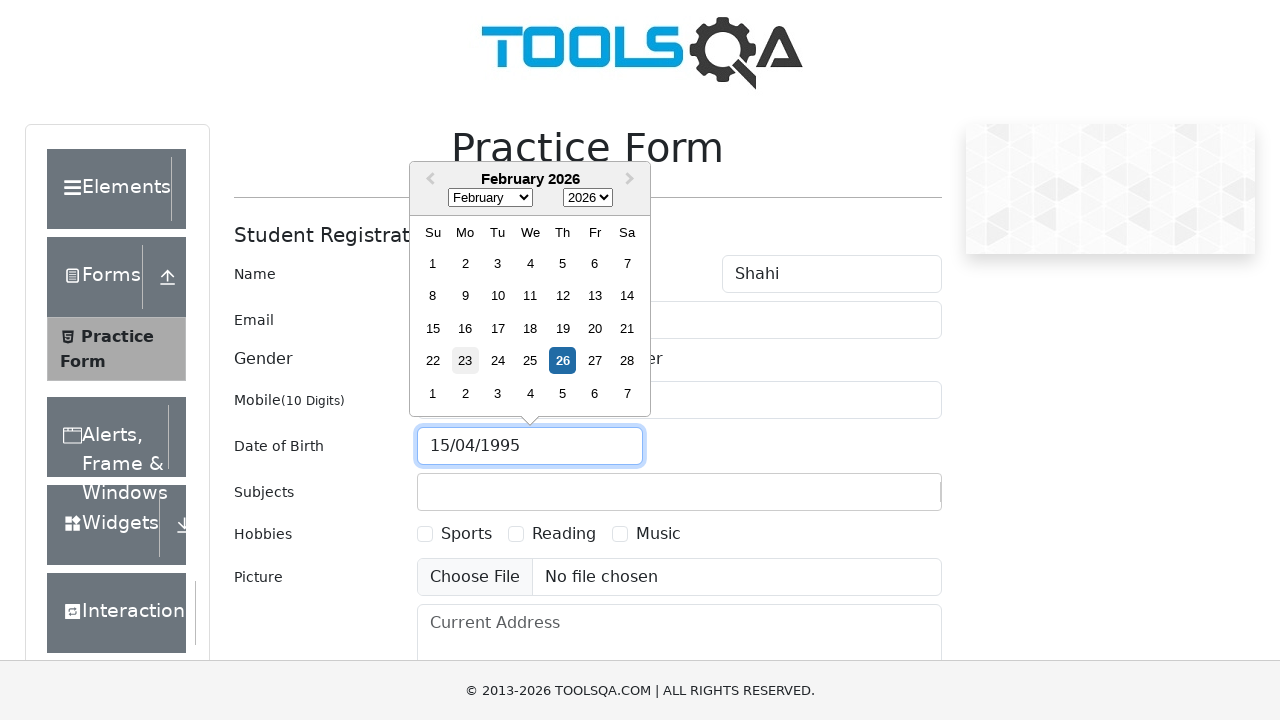

Selected Sports hobby checkbox at (466, 534) on xpath=//label[normalize-space()='Sports']
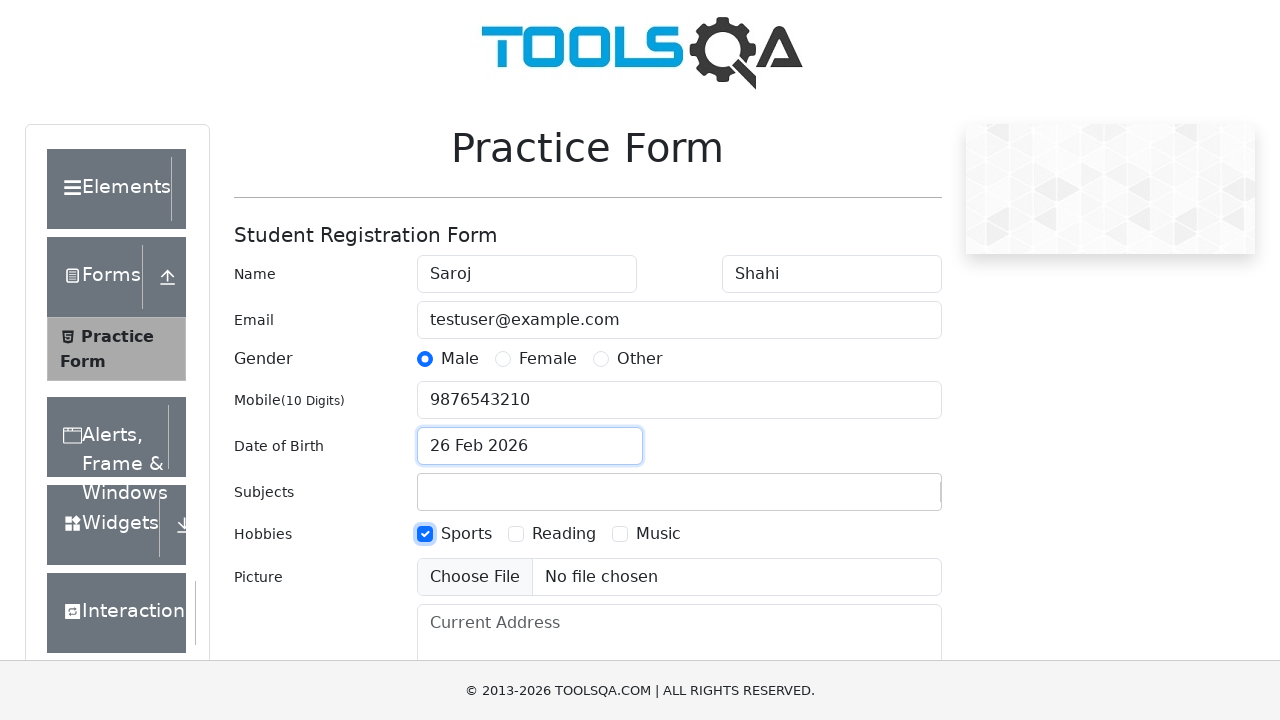

Waited for form to process
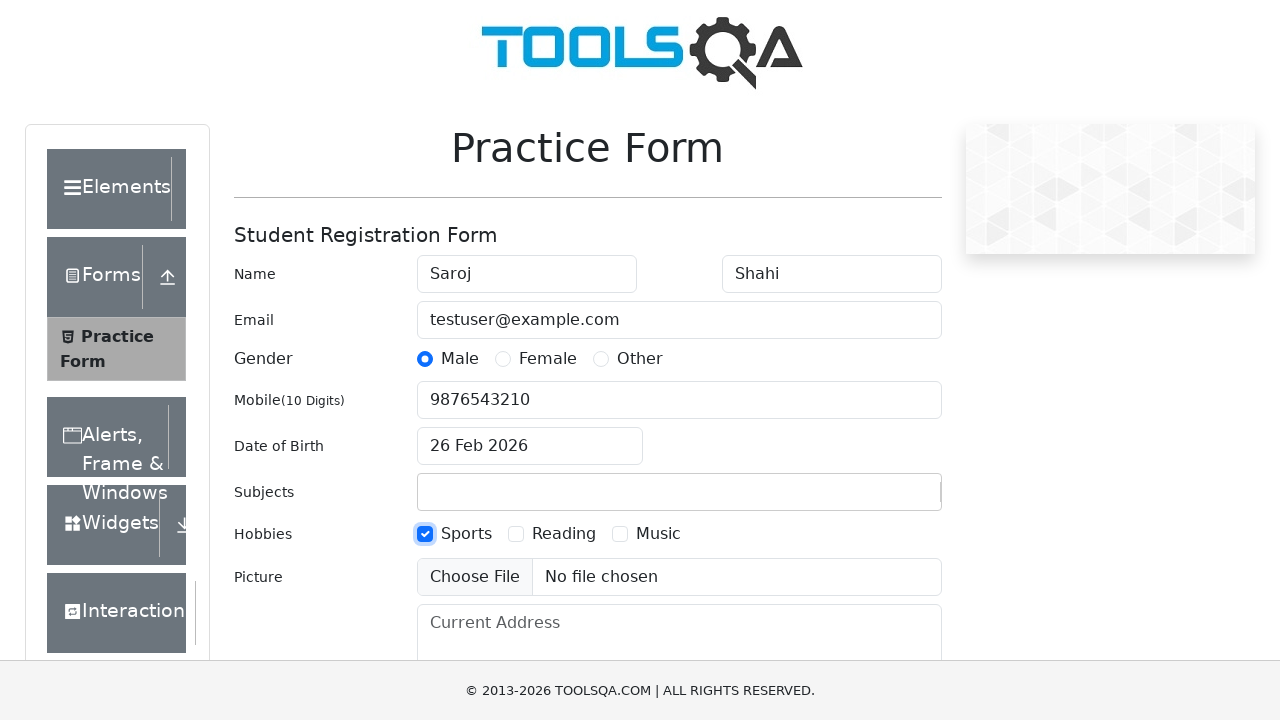

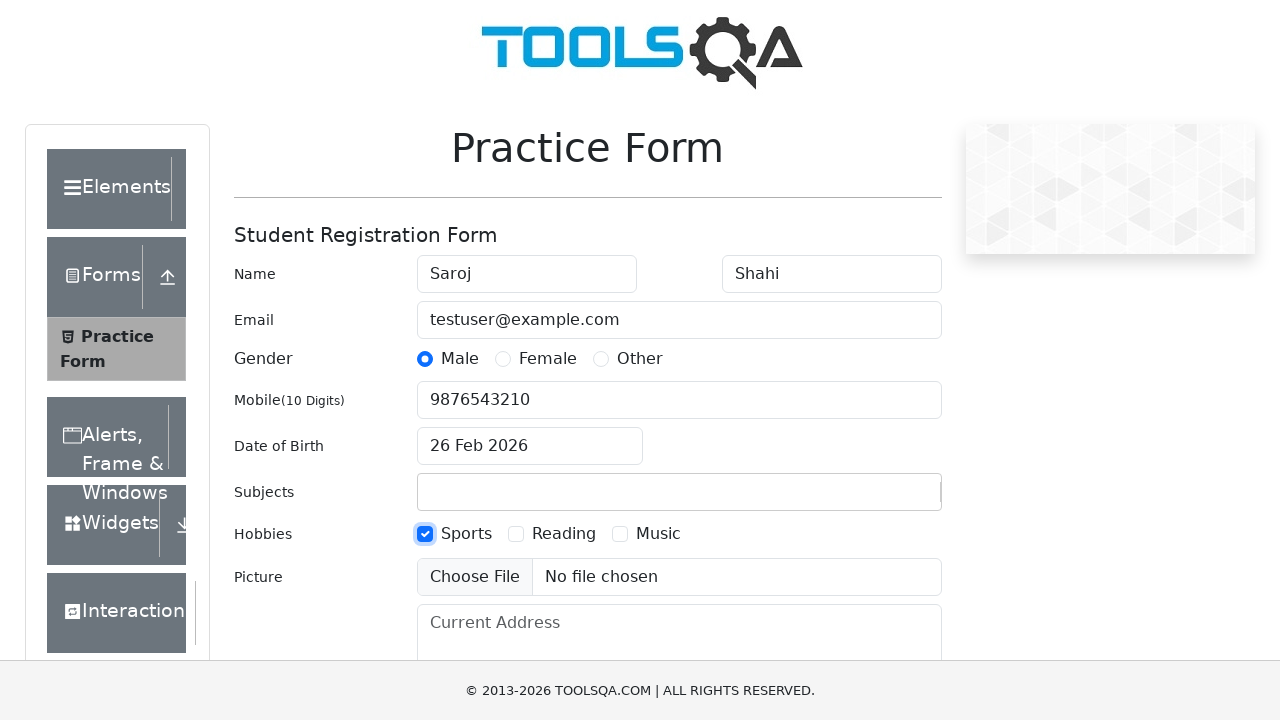